Tests React Semantic UI dropdown selection by choosing different names and verifying the selected value

Starting URL: https://react.semantic-ui.com/maximize/dropdown-example-selection/

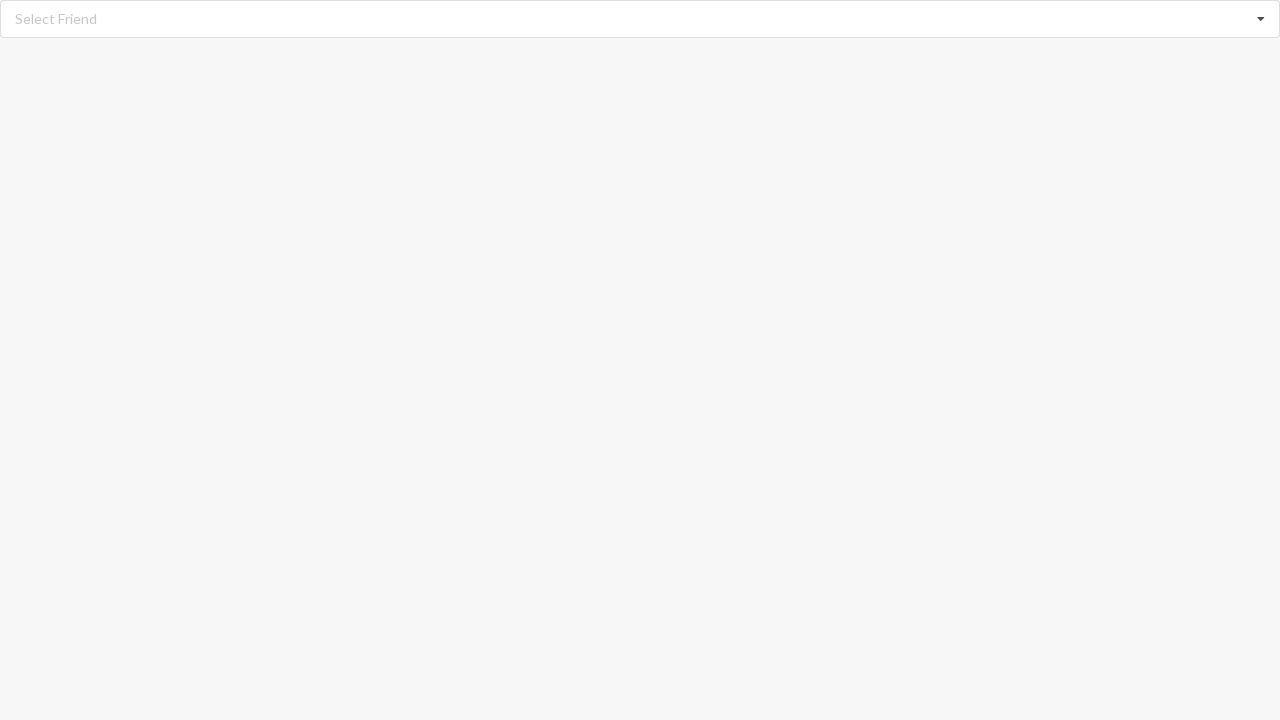

Clicked dropdown icon to open dropdown menu at (1261, 19) on i.dropdown.icon
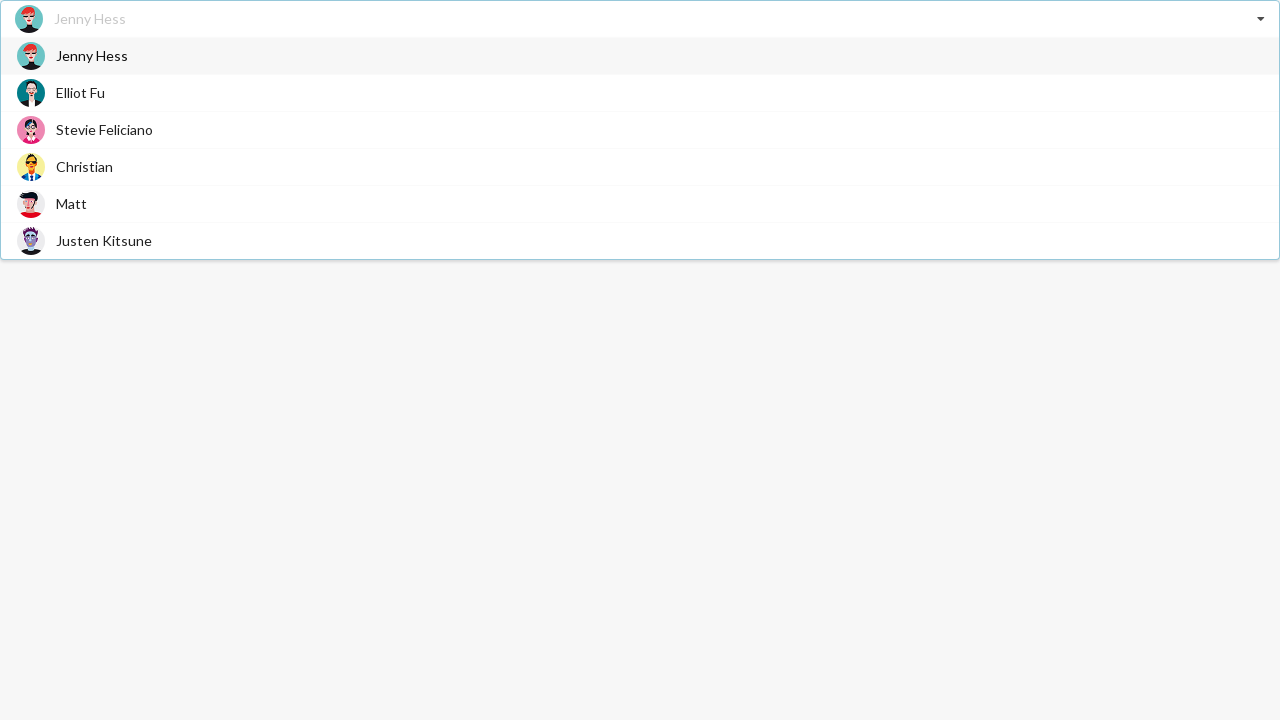

Dropdown items loaded and are visible
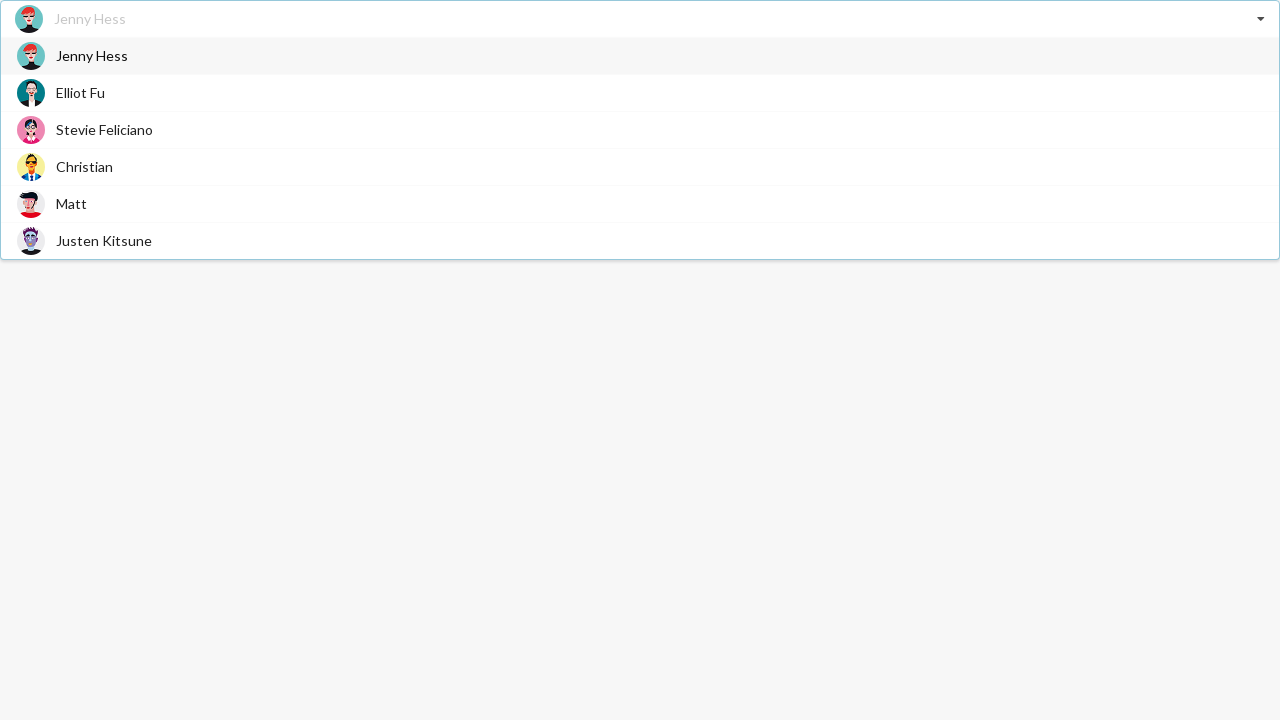

Selected 'Christian' from dropdown options at (84, 166) on div.item span.text:has-text('Christian')
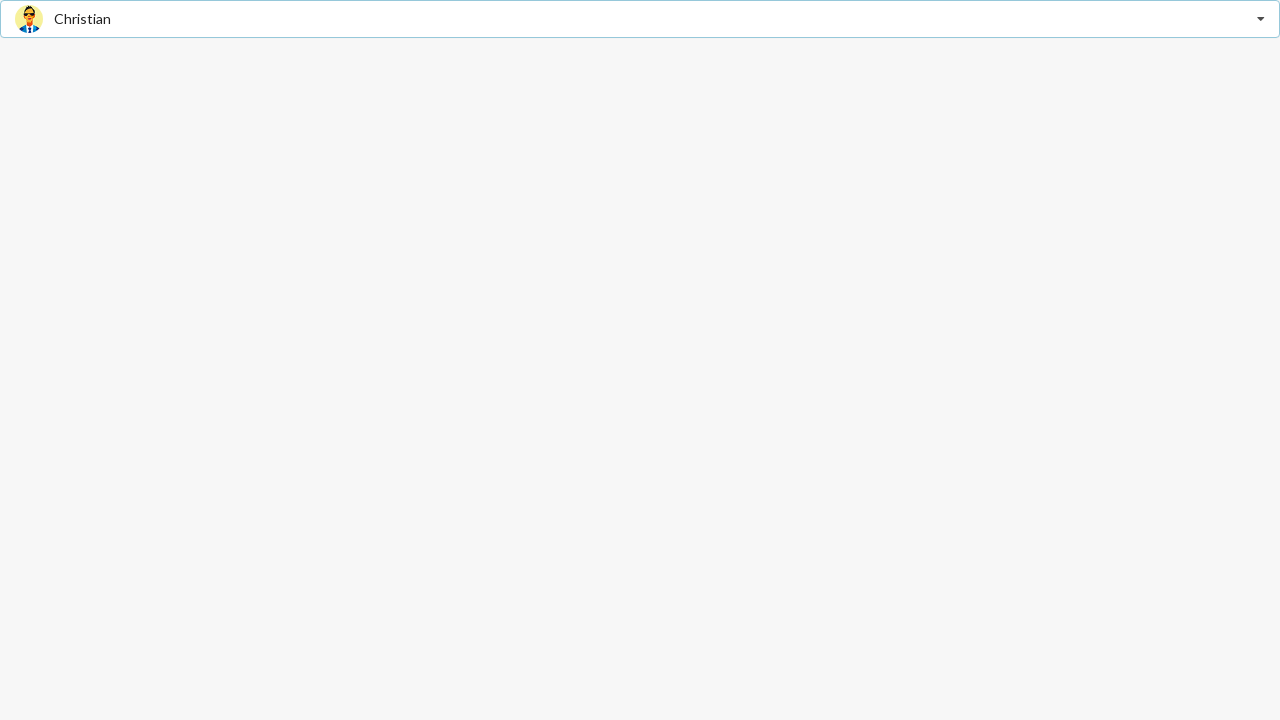

Verified that 'Christian' is now the selected value
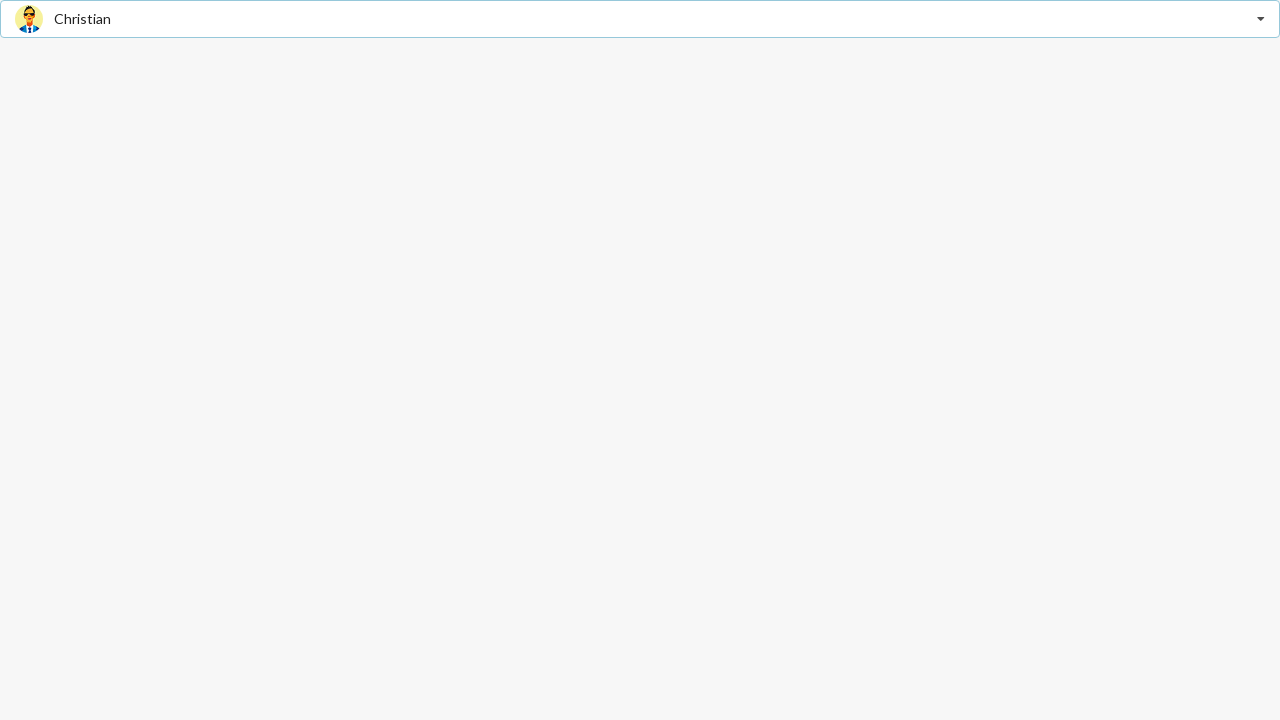

Clicked dropdown icon to open dropdown menu at (1261, 19) on i.dropdown.icon
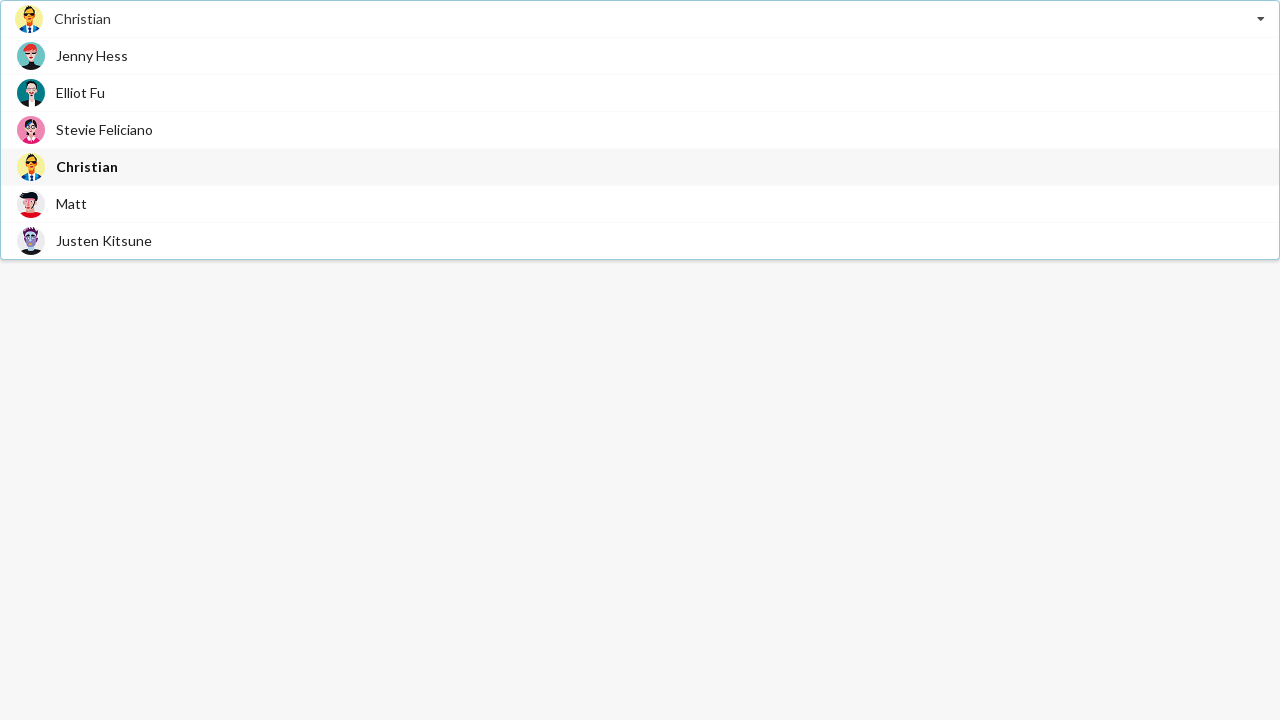

Dropdown items loaded and are visible
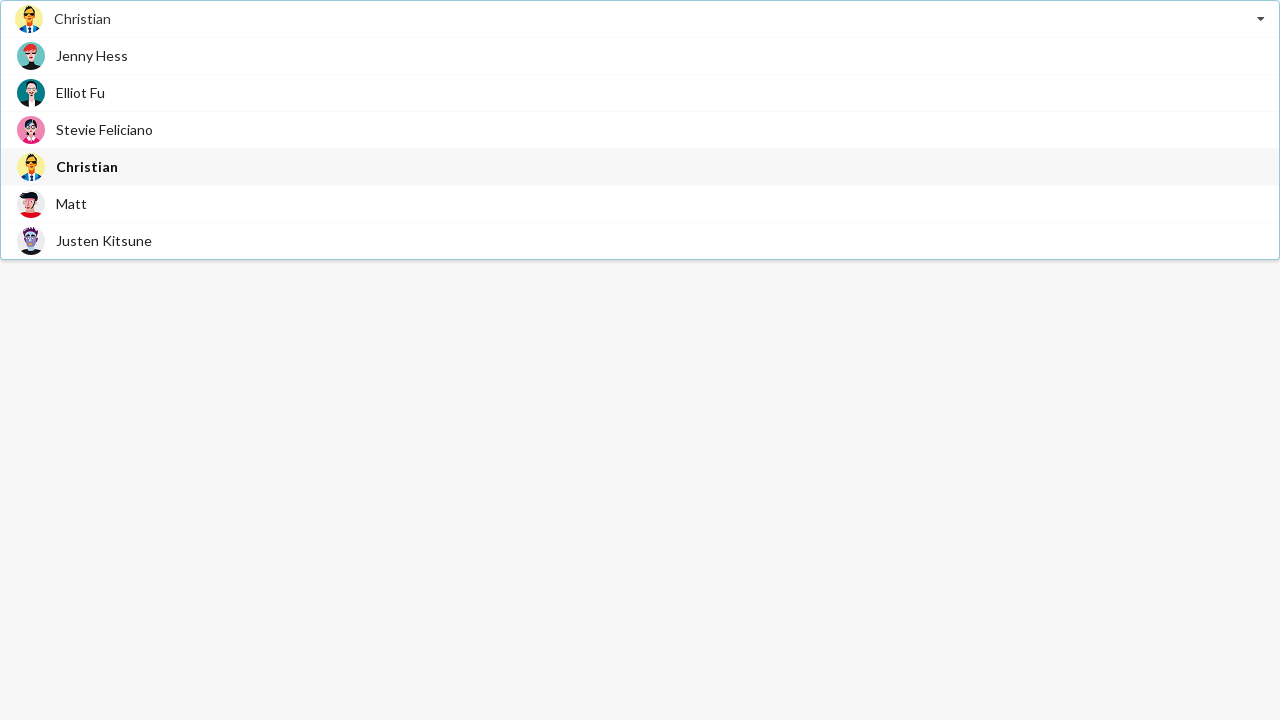

Selected 'Jenny Hess' from dropdown options at (92, 56) on div.item span.text:has-text('Jenny Hess')
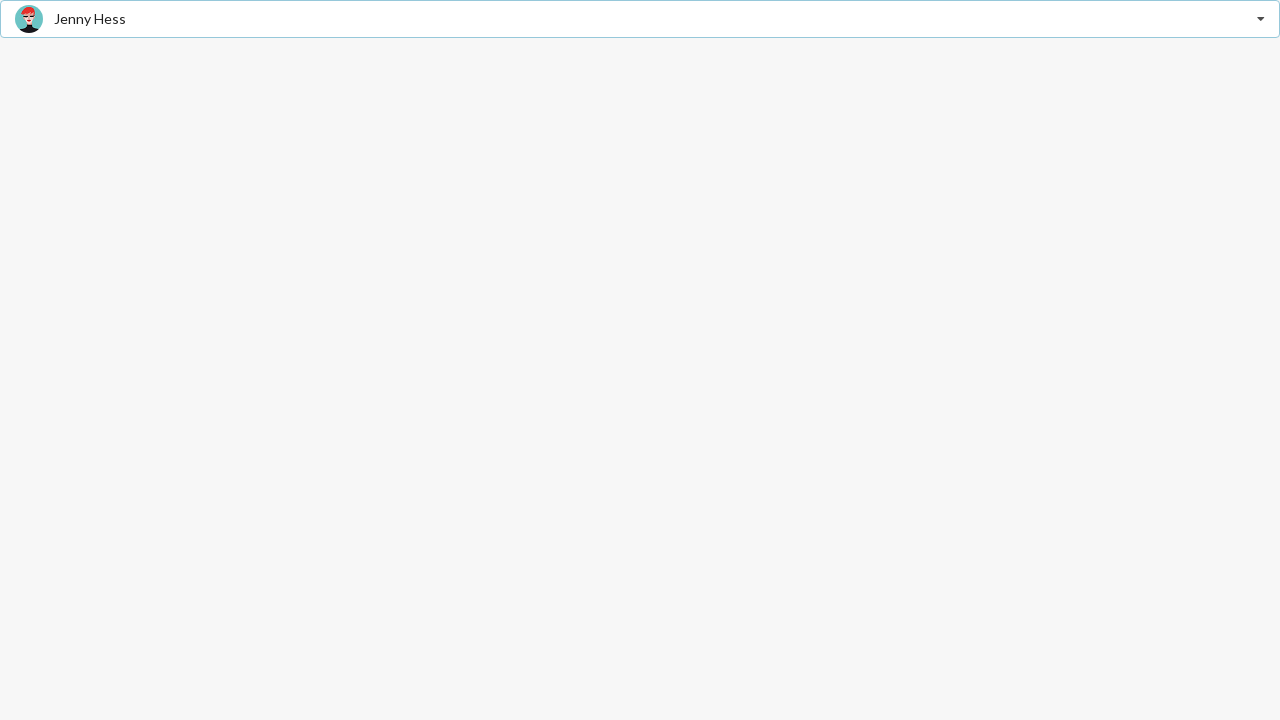

Clicked dropdown icon to open dropdown menu at (1261, 19) on i.dropdown.icon
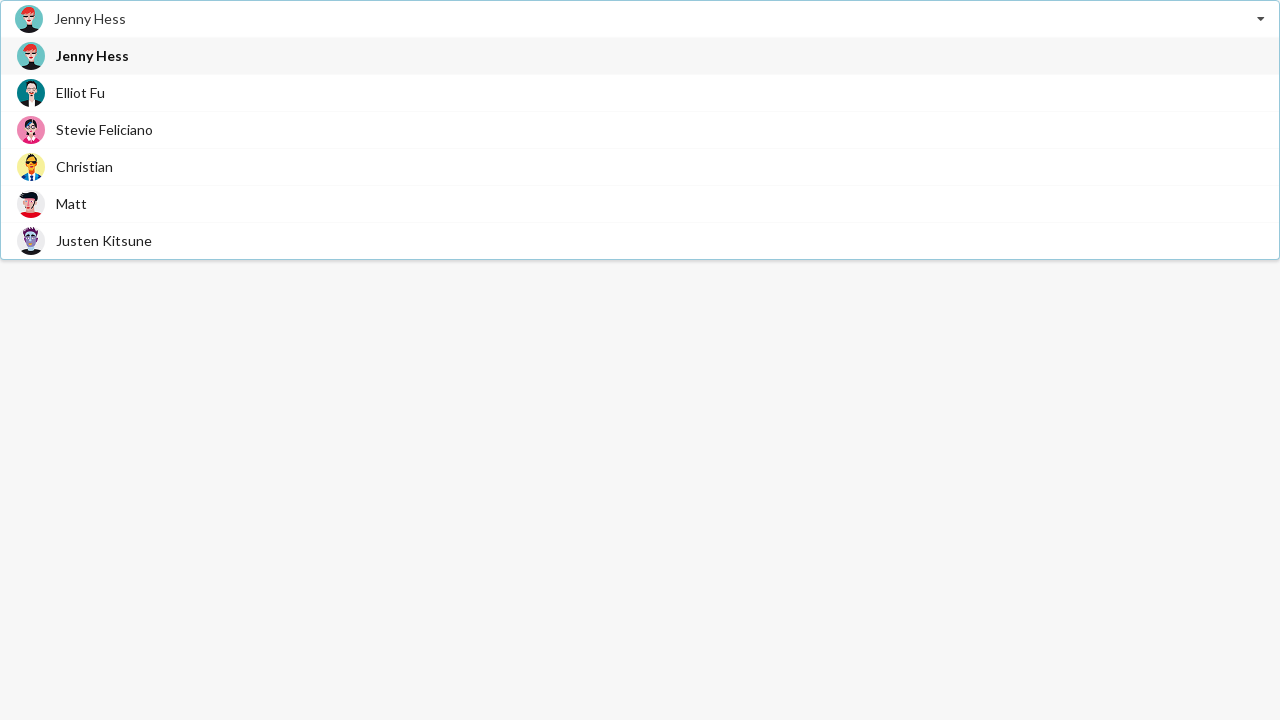

Dropdown items loaded and are visible
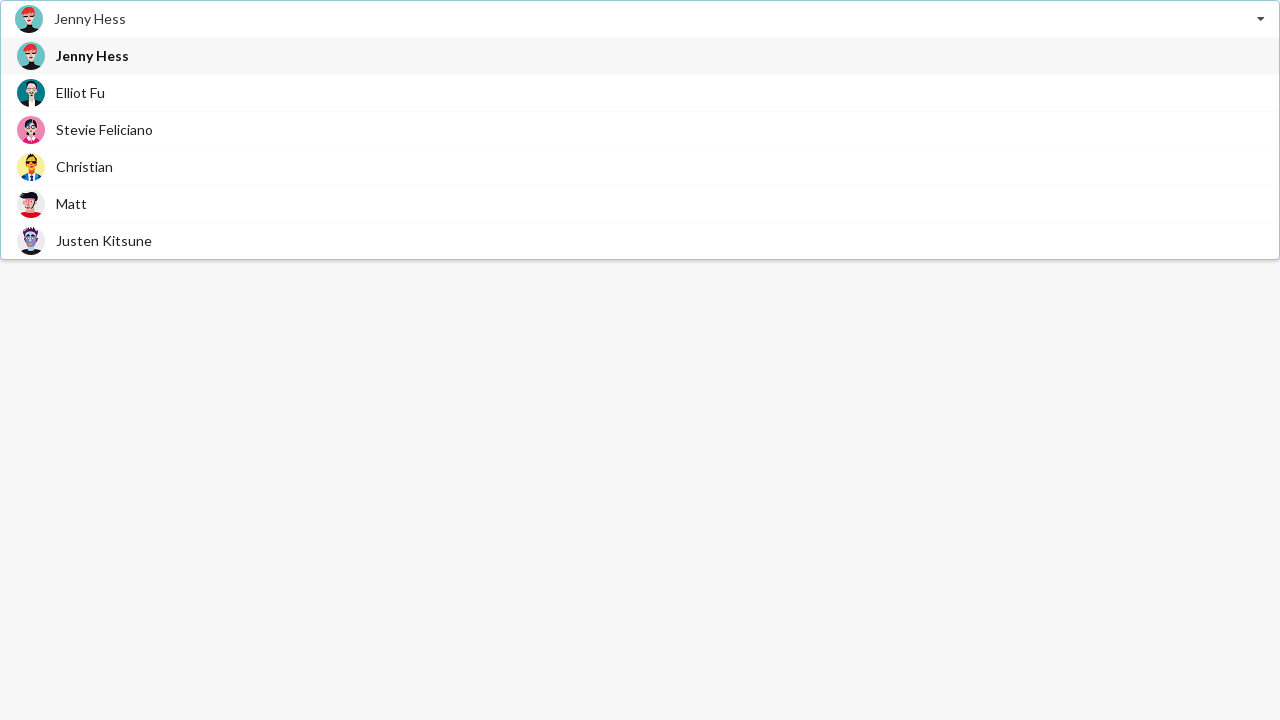

Selected 'Matt' from dropdown options at (72, 204) on div.item span.text:has-text('Matt')
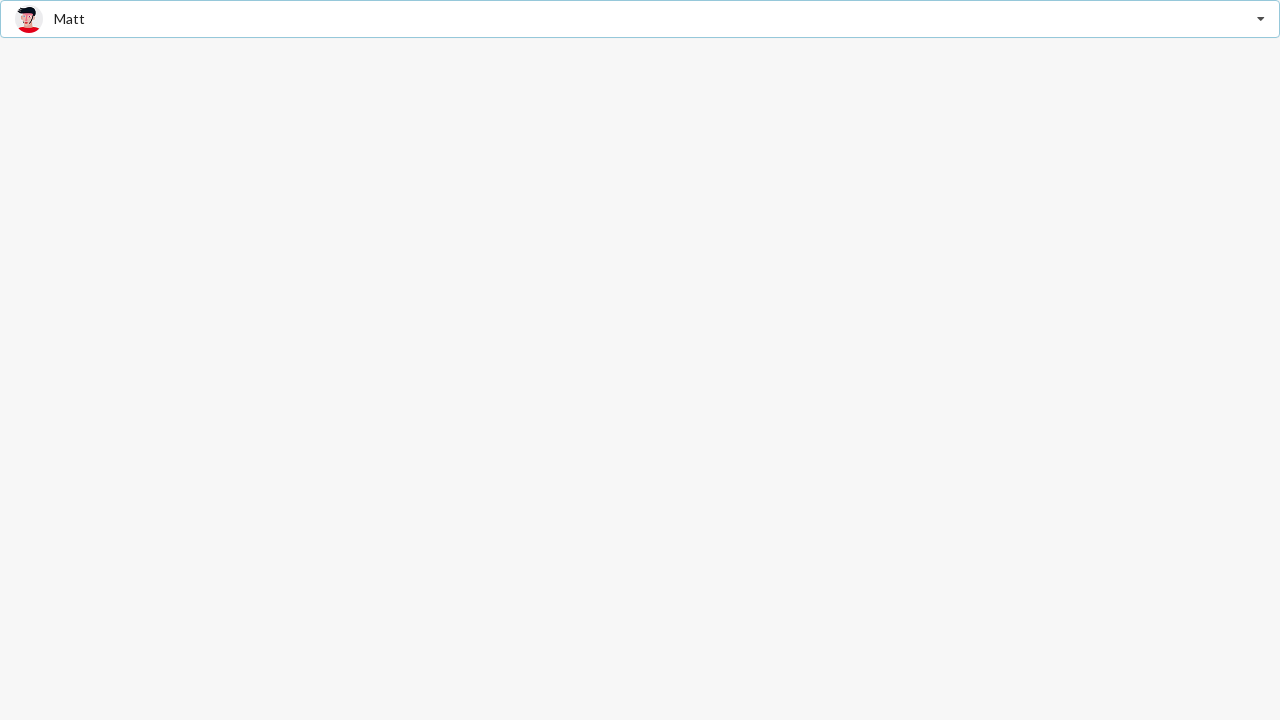

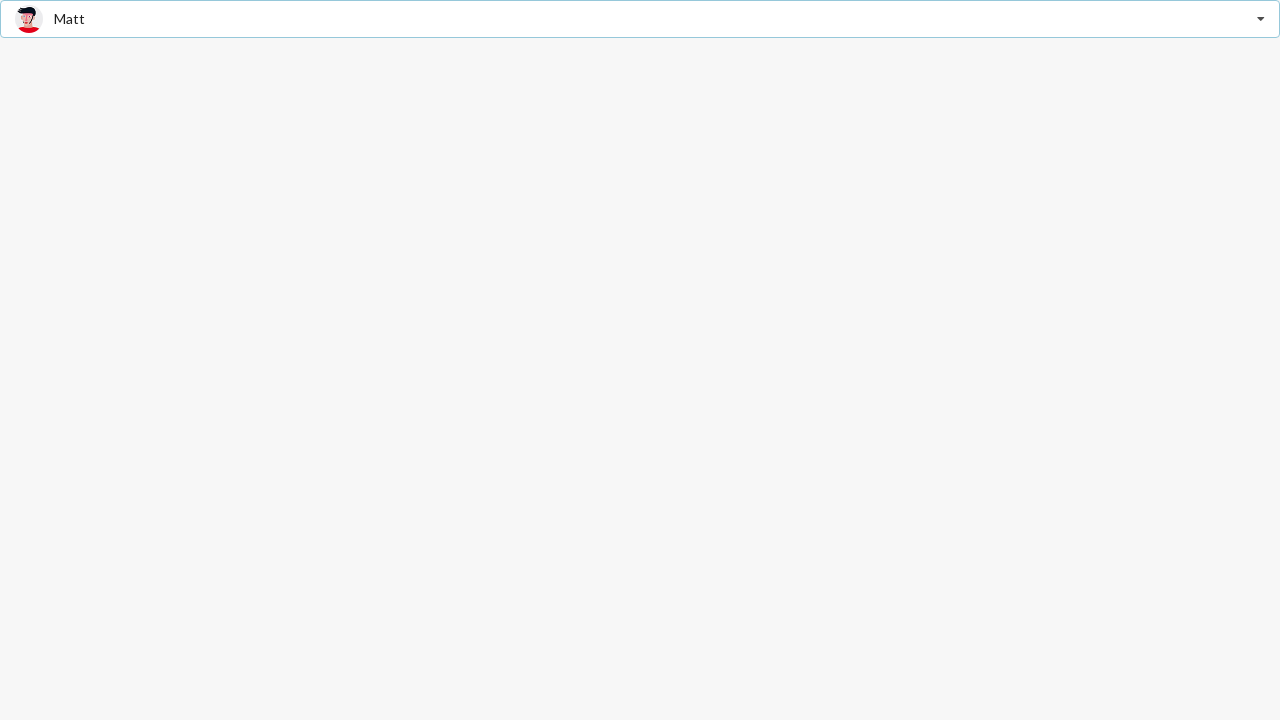